Solves a math problem by extracting two numbers from the page, calculating their sum, and selecting the result from a dropdown menu before submitting

Starting URL: http://suninjuly.github.io/selects1.html

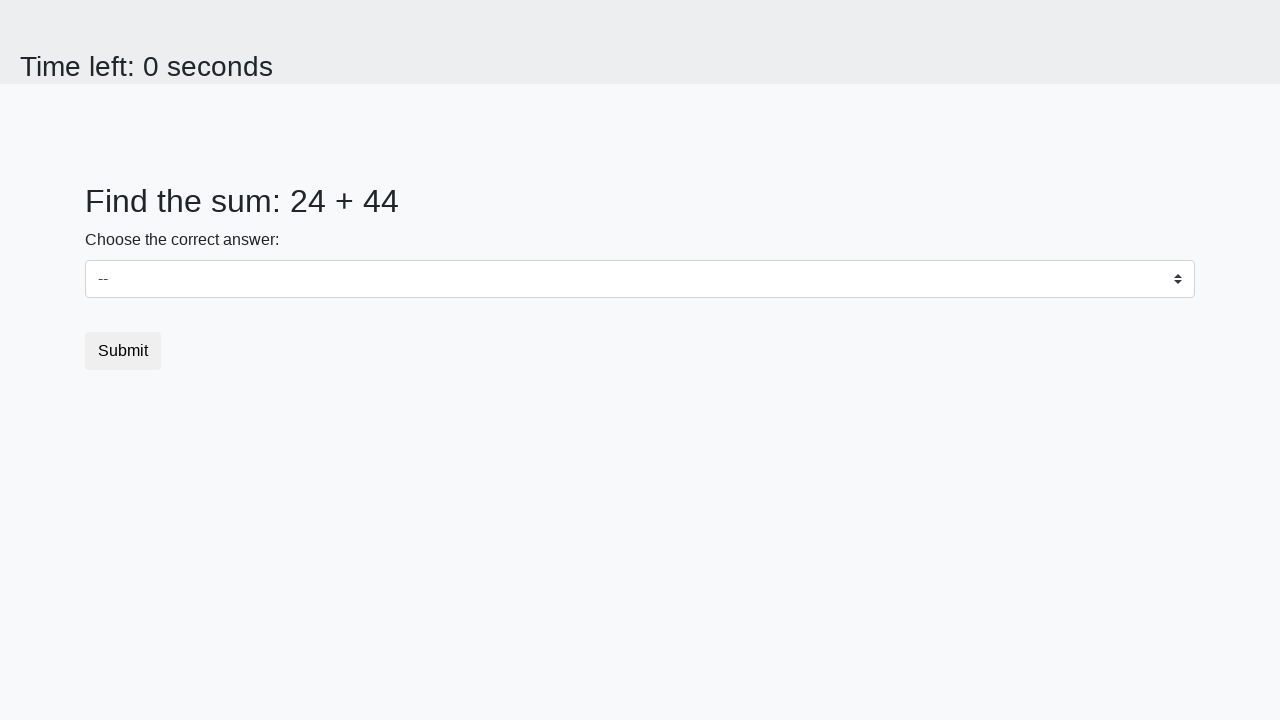

Located first number element (span#num1)
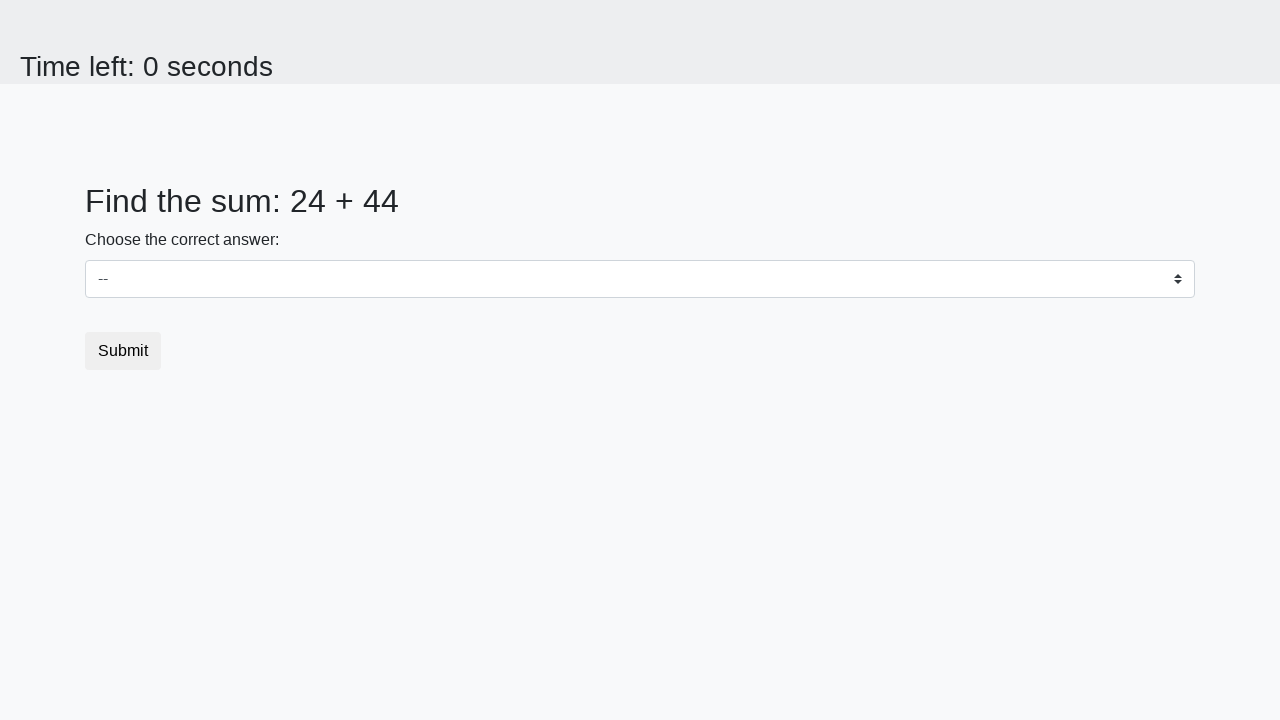

Extracted first number from the page
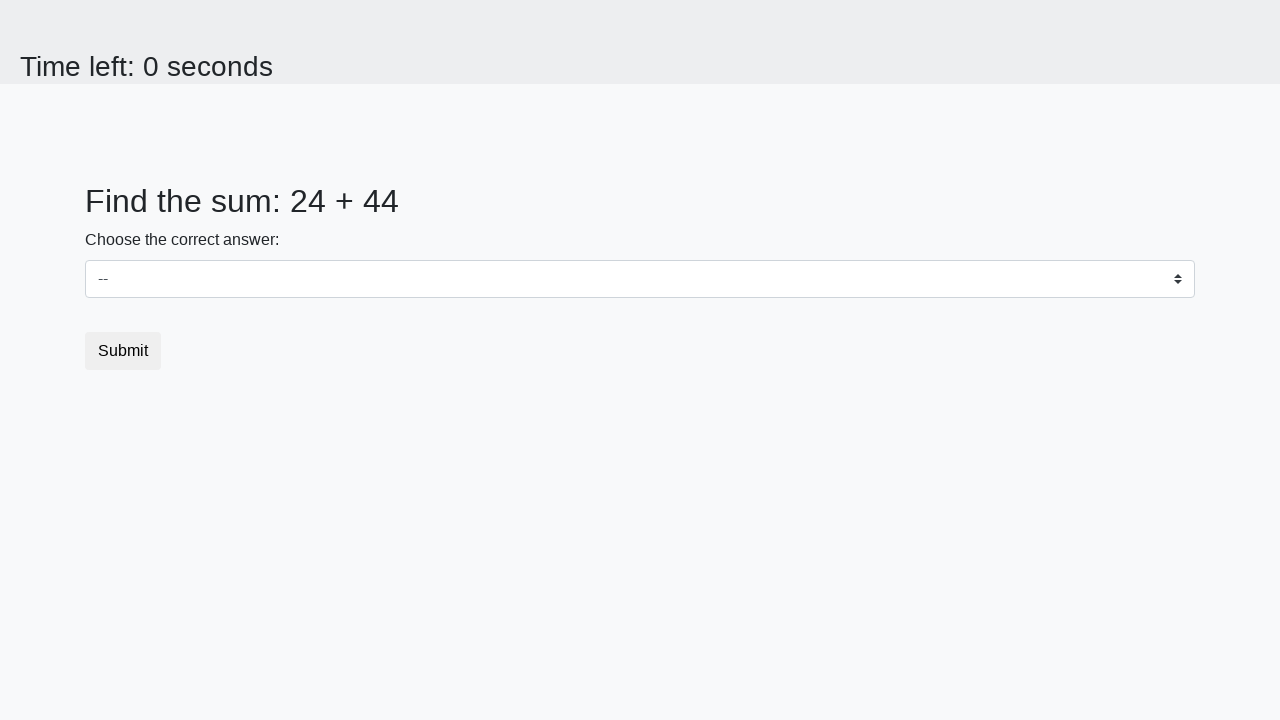

Located second number element (span#num2)
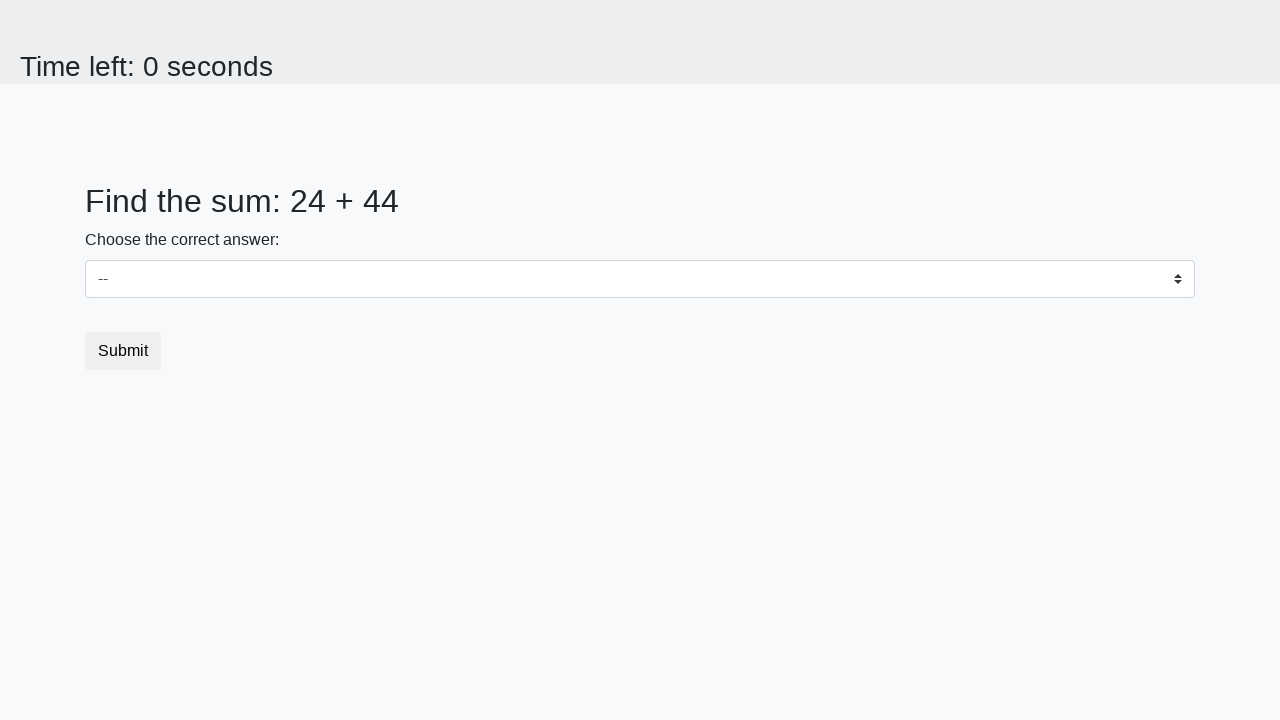

Extracted second number from the page
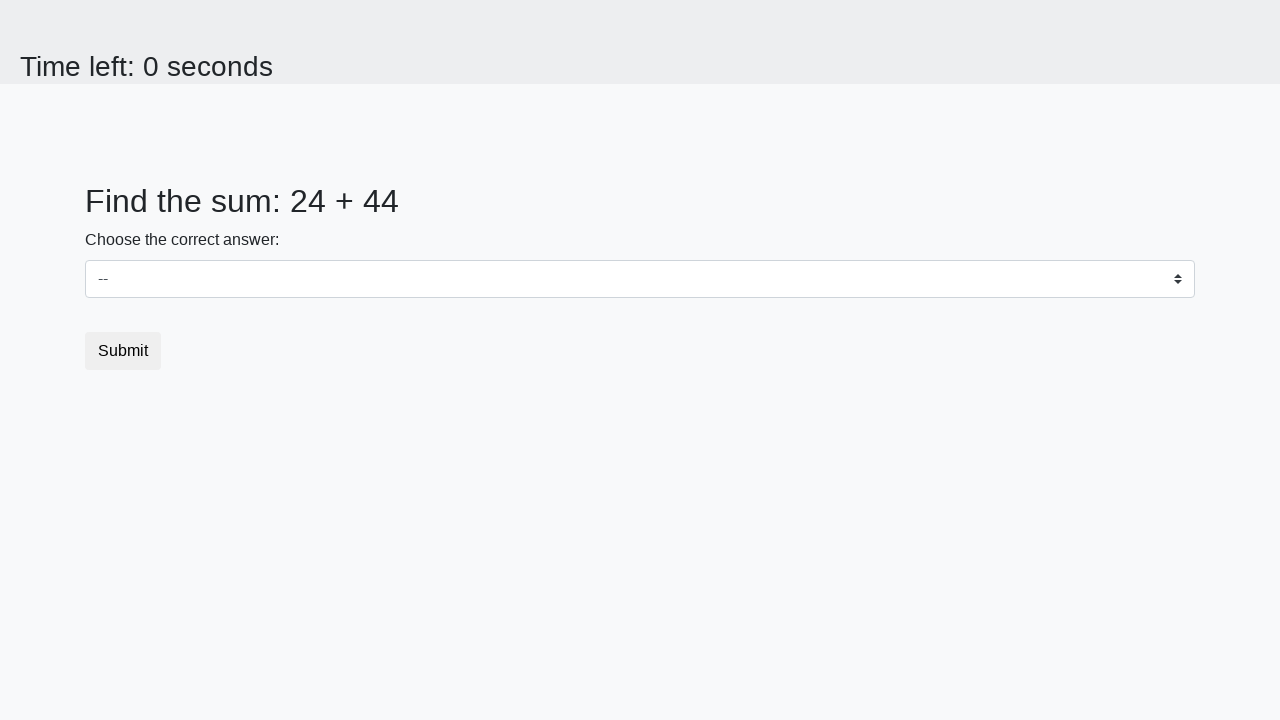

Calculated sum of 24 + 44 = 68
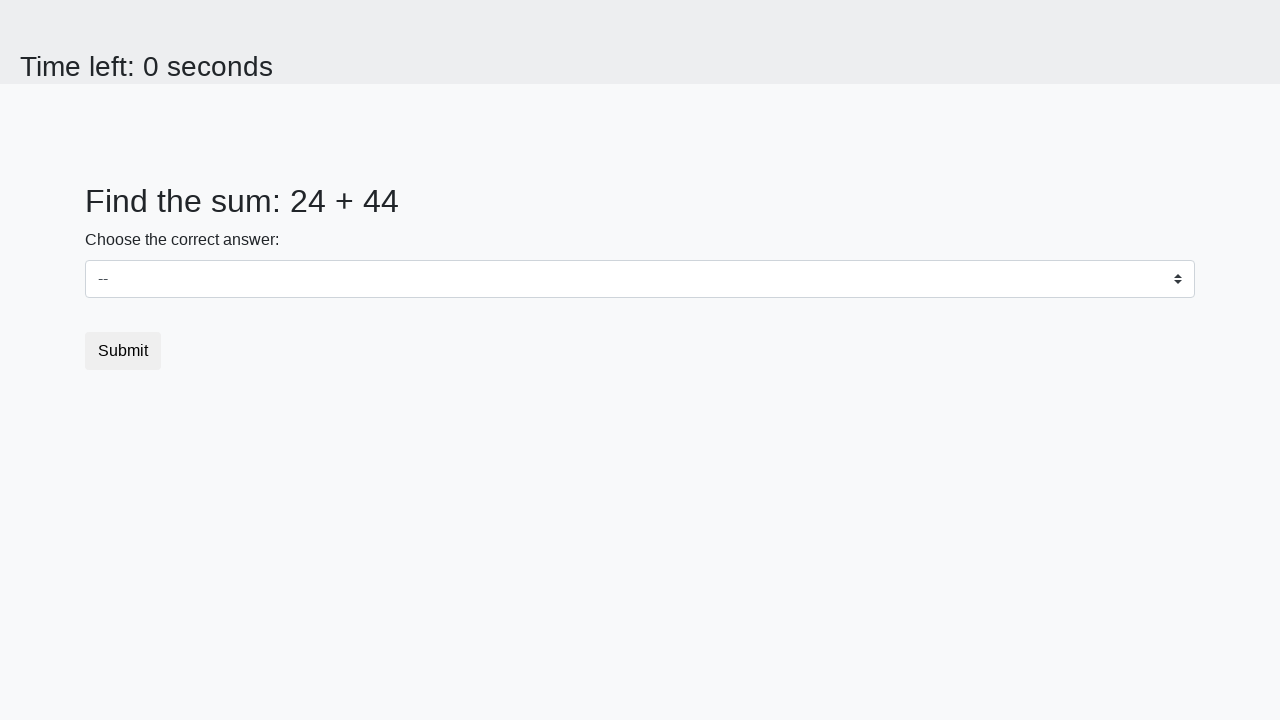

Selected calculated sum 68 from dropdown menu on select#dropdown
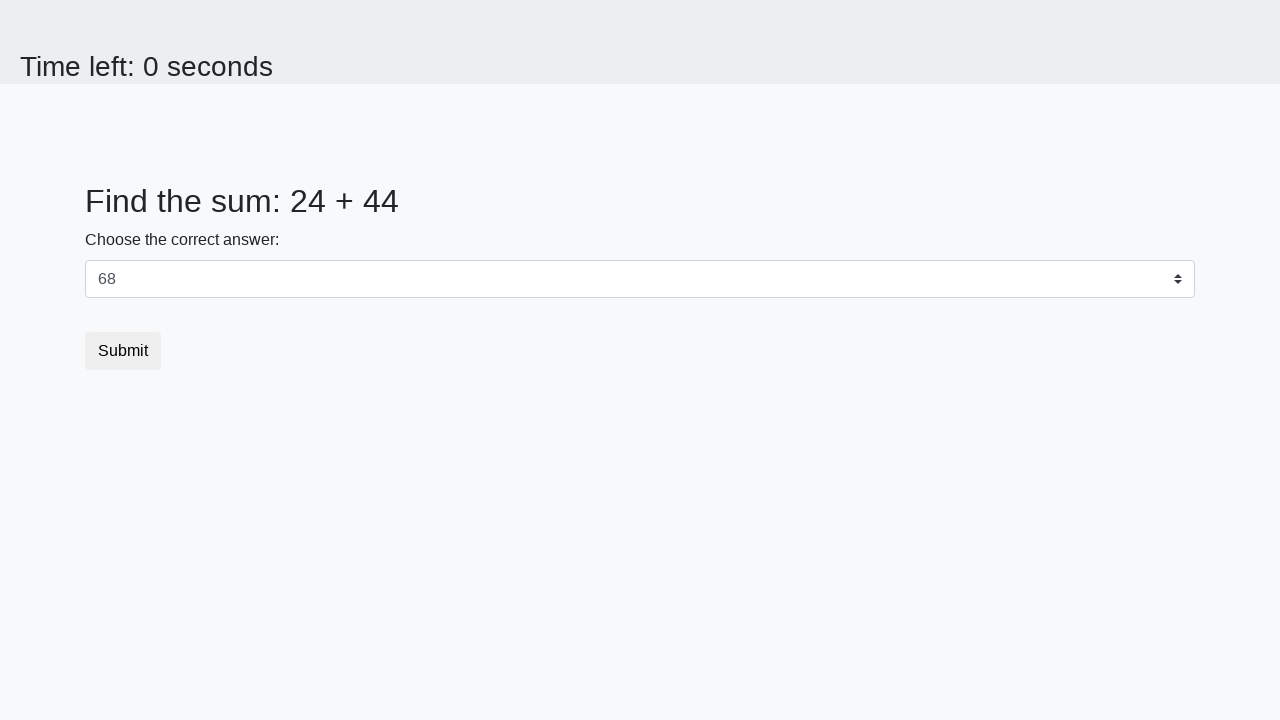

Clicked submit button to complete the task at (123, 351) on button[type='submit']
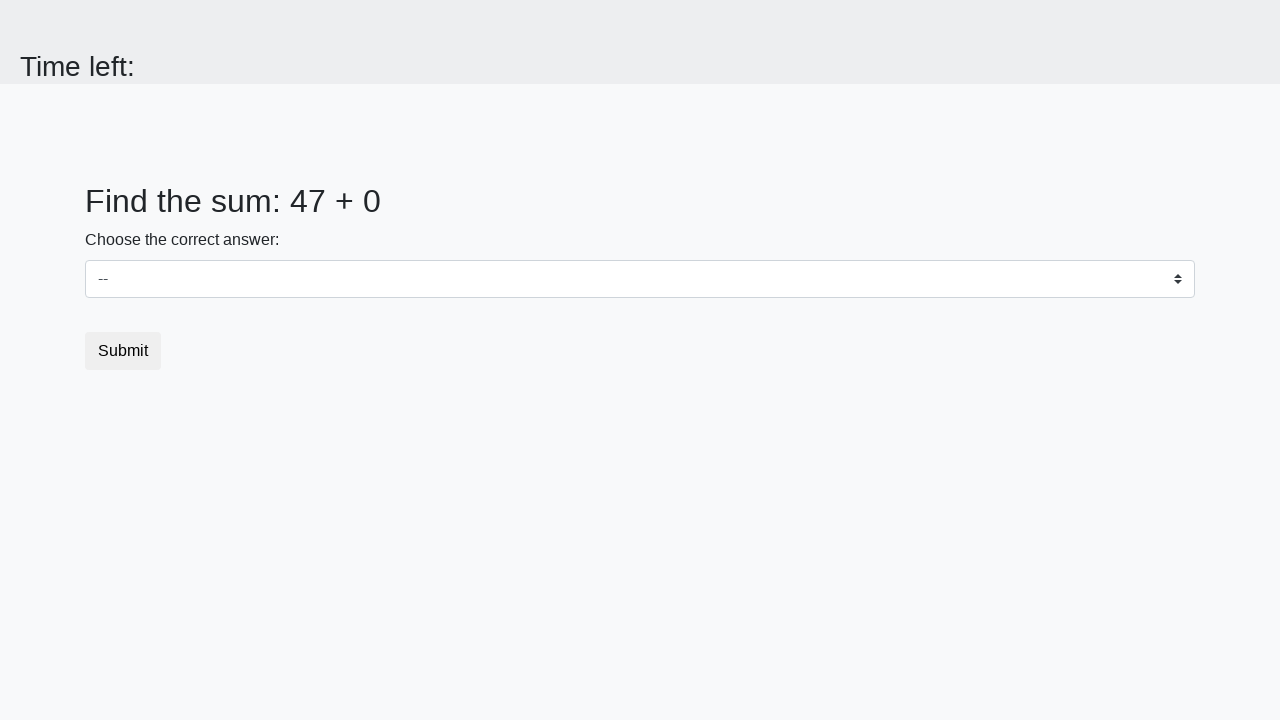

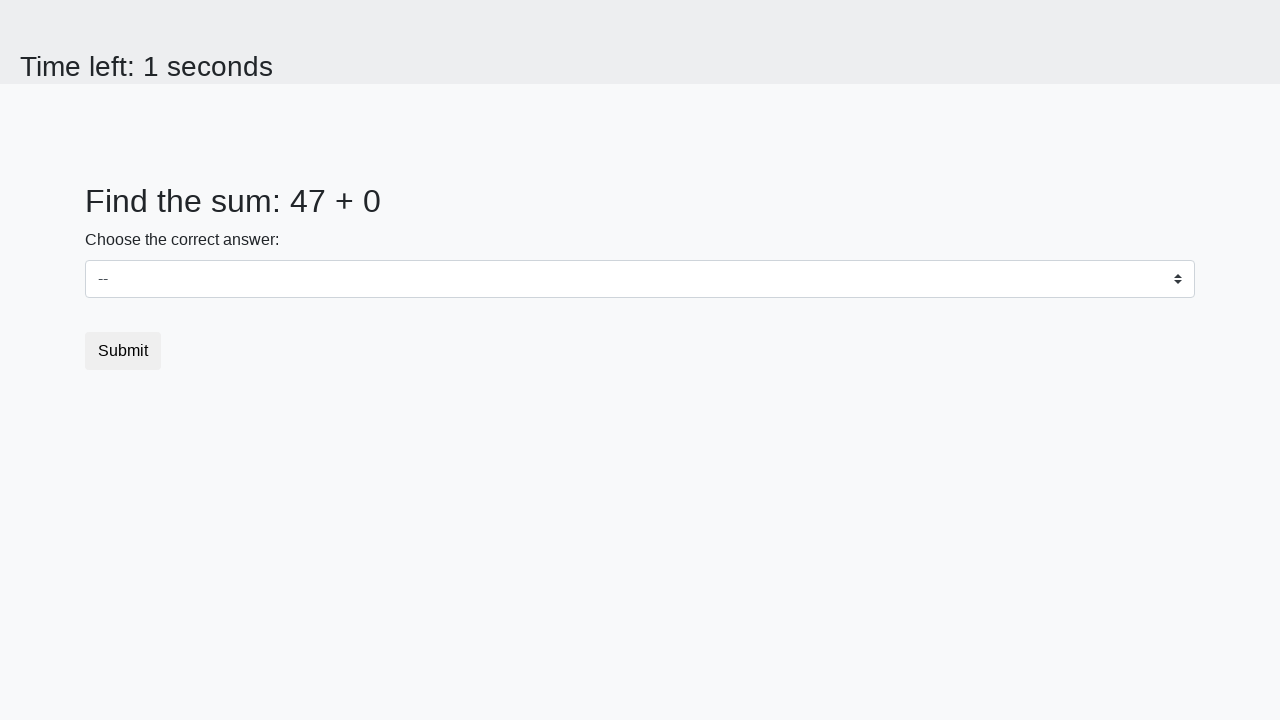